Tests the Senior Citizen checkbox functionality on SpiceJet website by verifying it's initially unchecked, clicking it, and verifying it becomes checked

Starting URL: https://www.spicejet.com

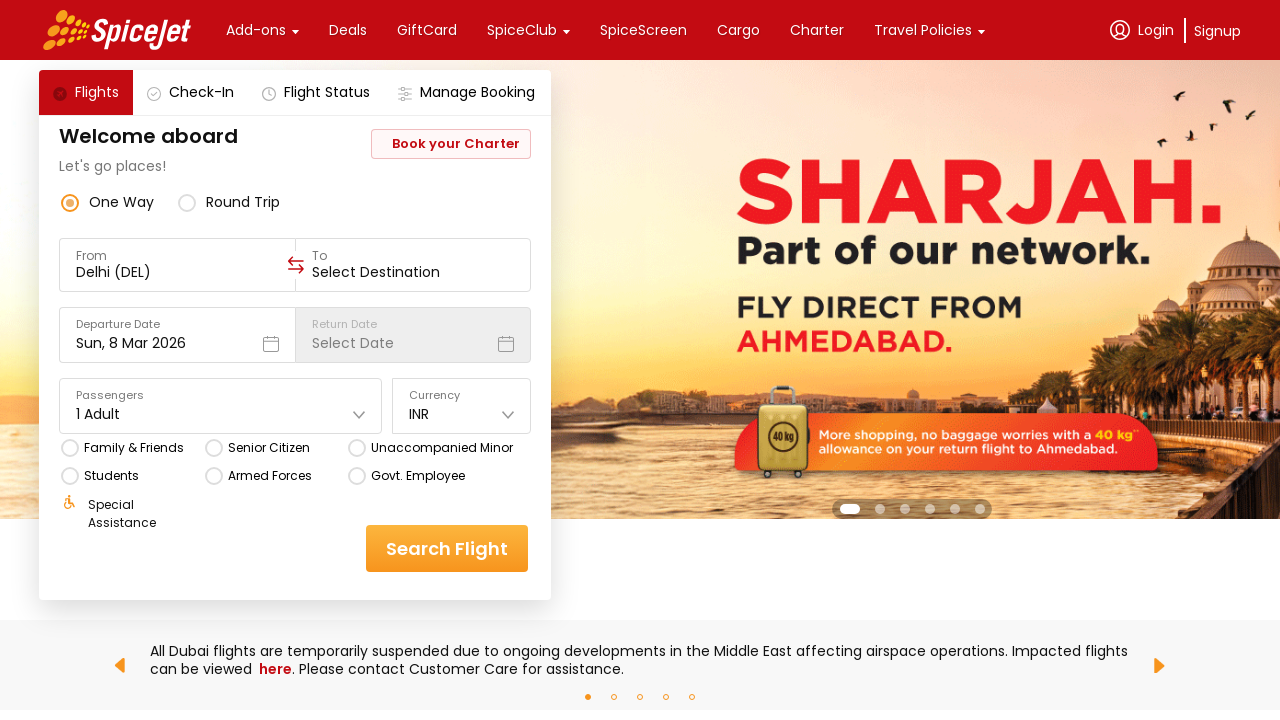

Located Senior Citizen checkbox element
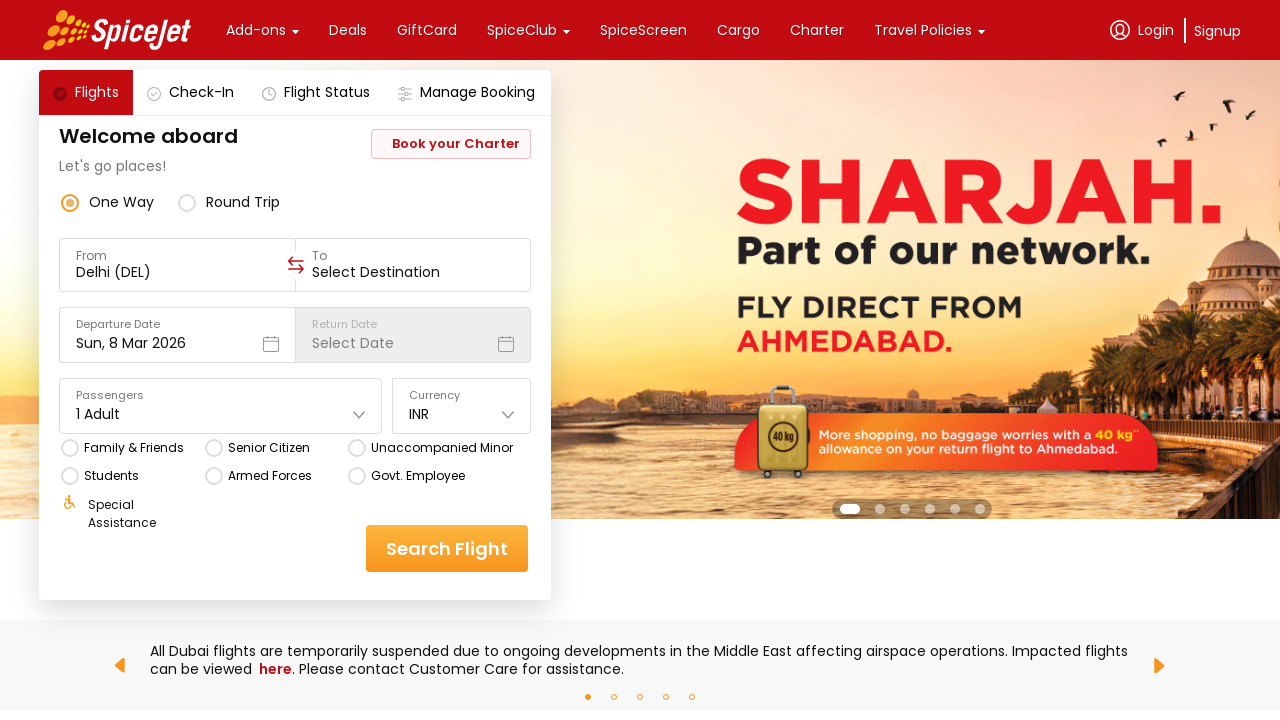

Senior Citizen checkbox element is visible on page
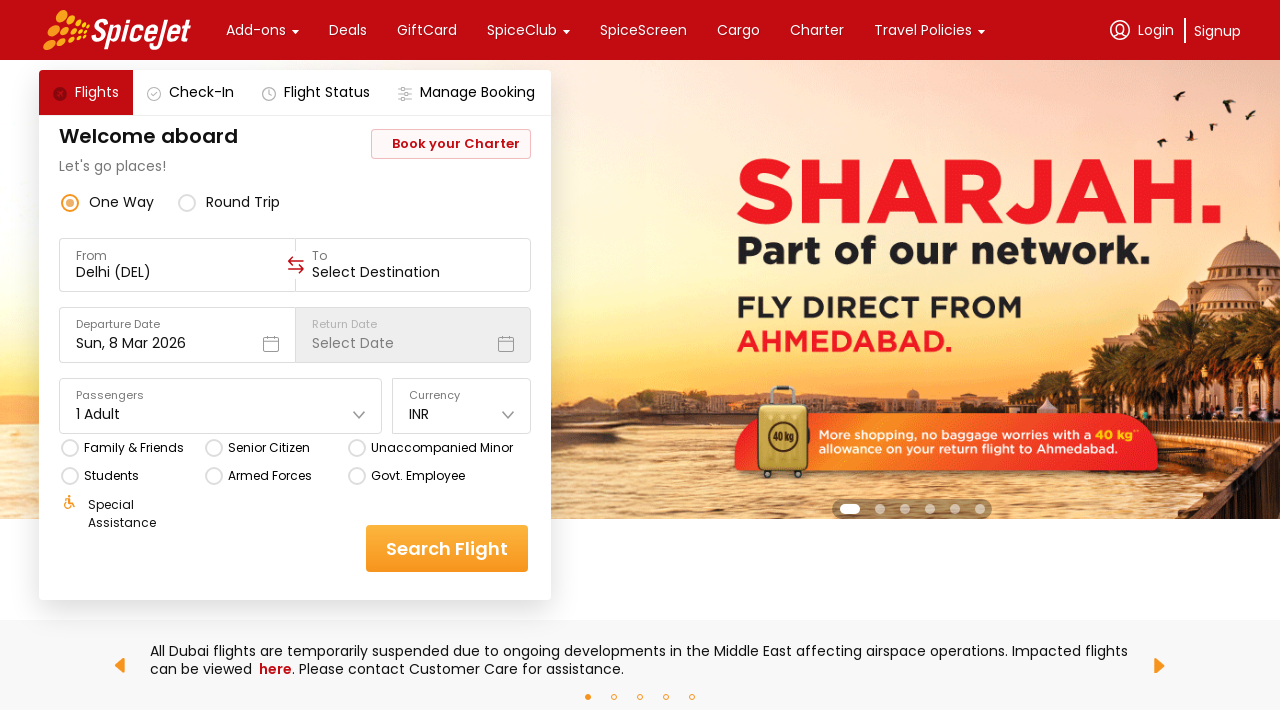

Clicked Senior Citizen checkbox at (268, 448) on xpath=//div[text()='Senior Citizen']
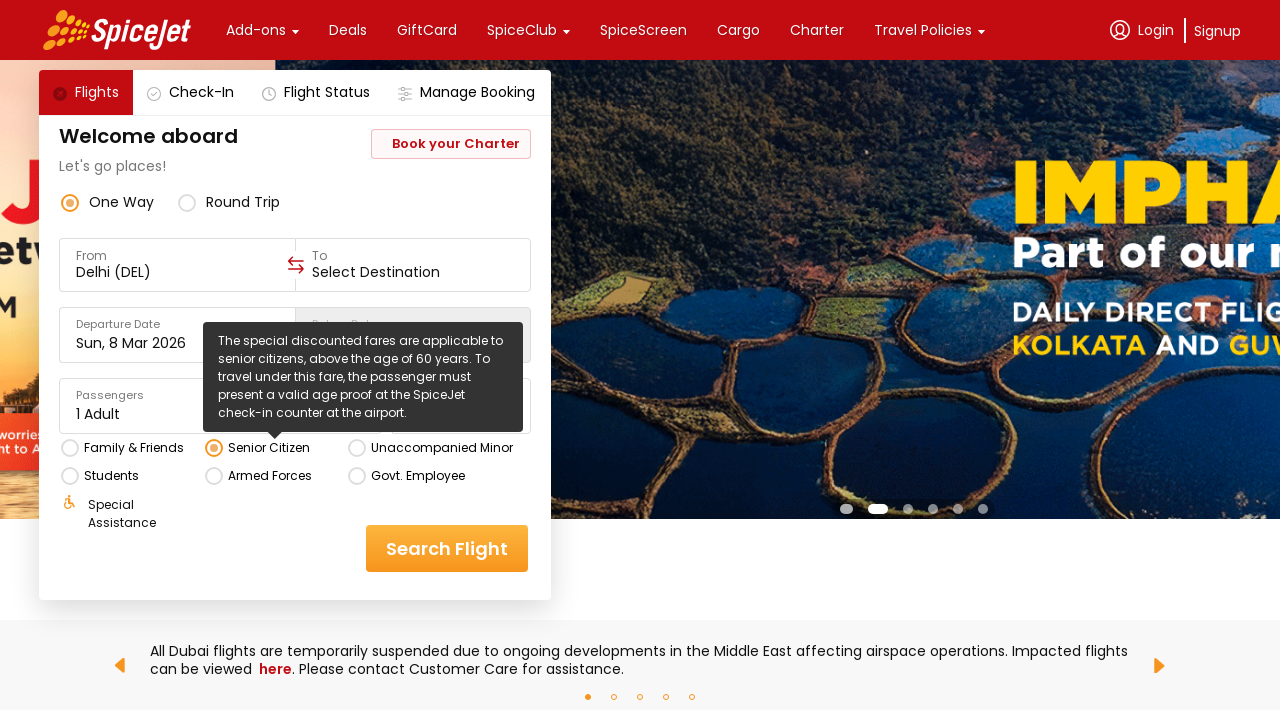

Waited 500ms for checkbox state change to complete
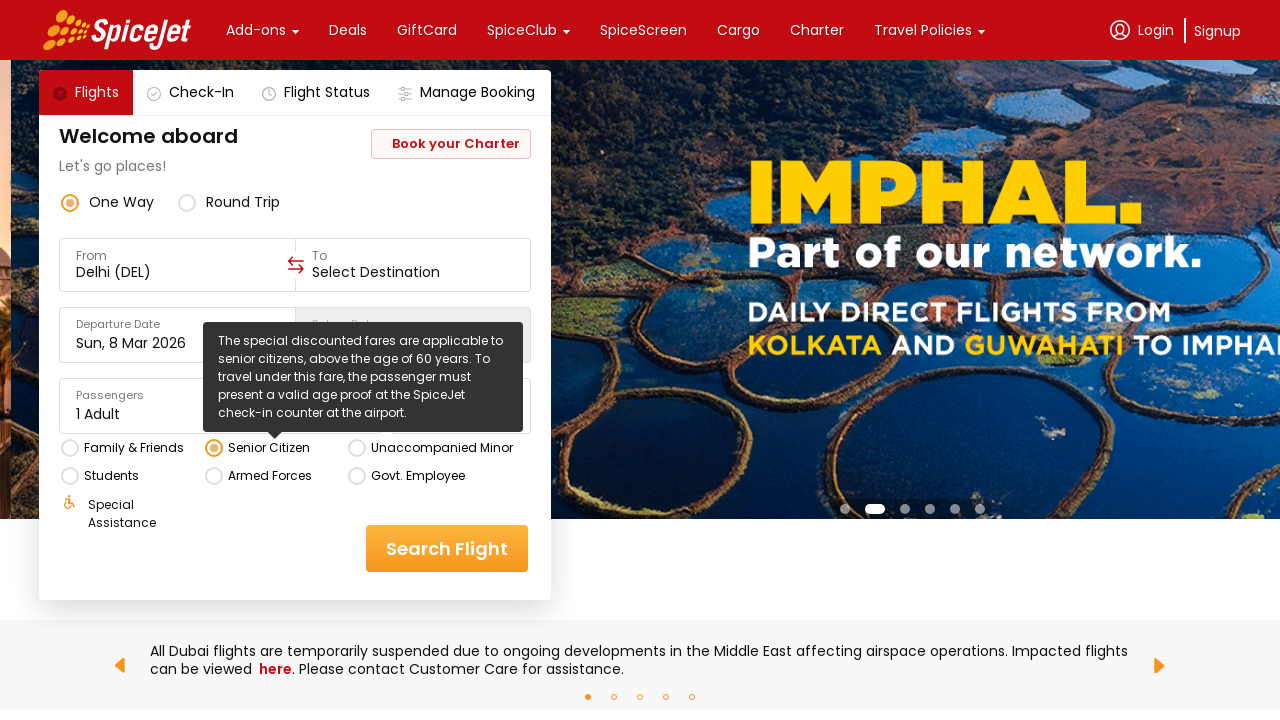

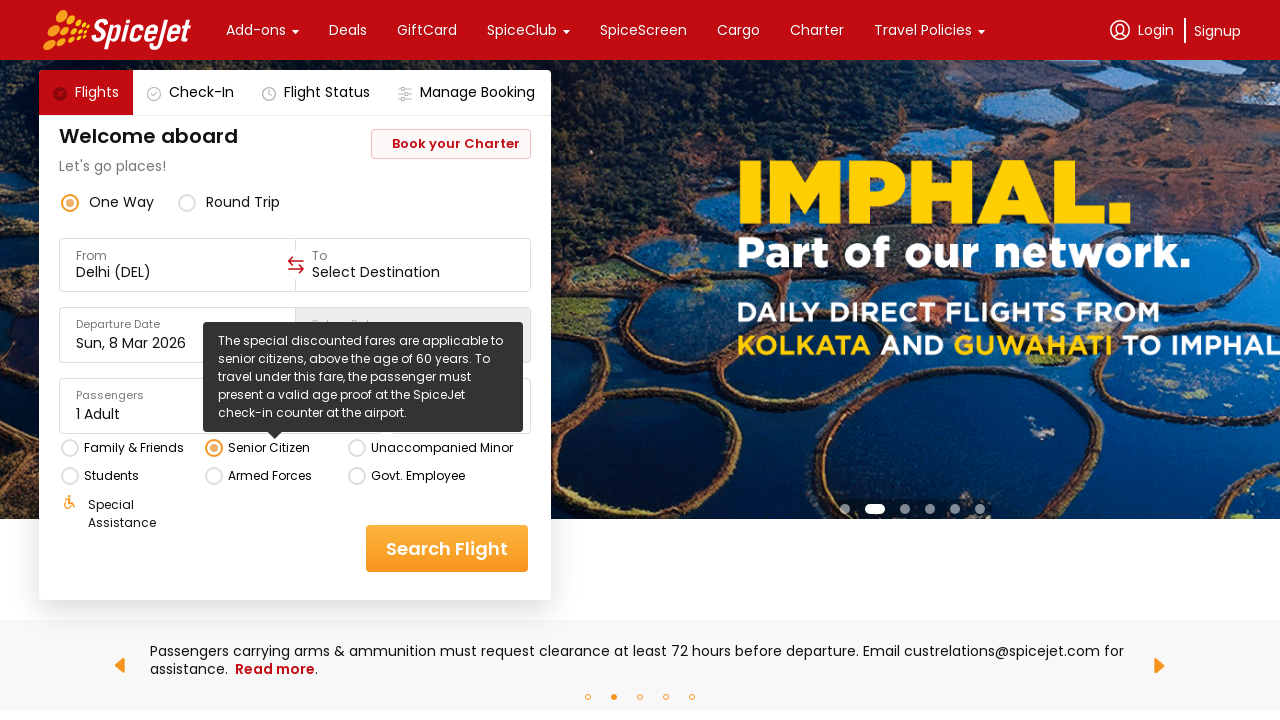